Tests the search functionality on iprice.my by entering "iPhone 14" in the search box and clicking the search button to verify search results appear.

Starting URL: https://iprice.my/

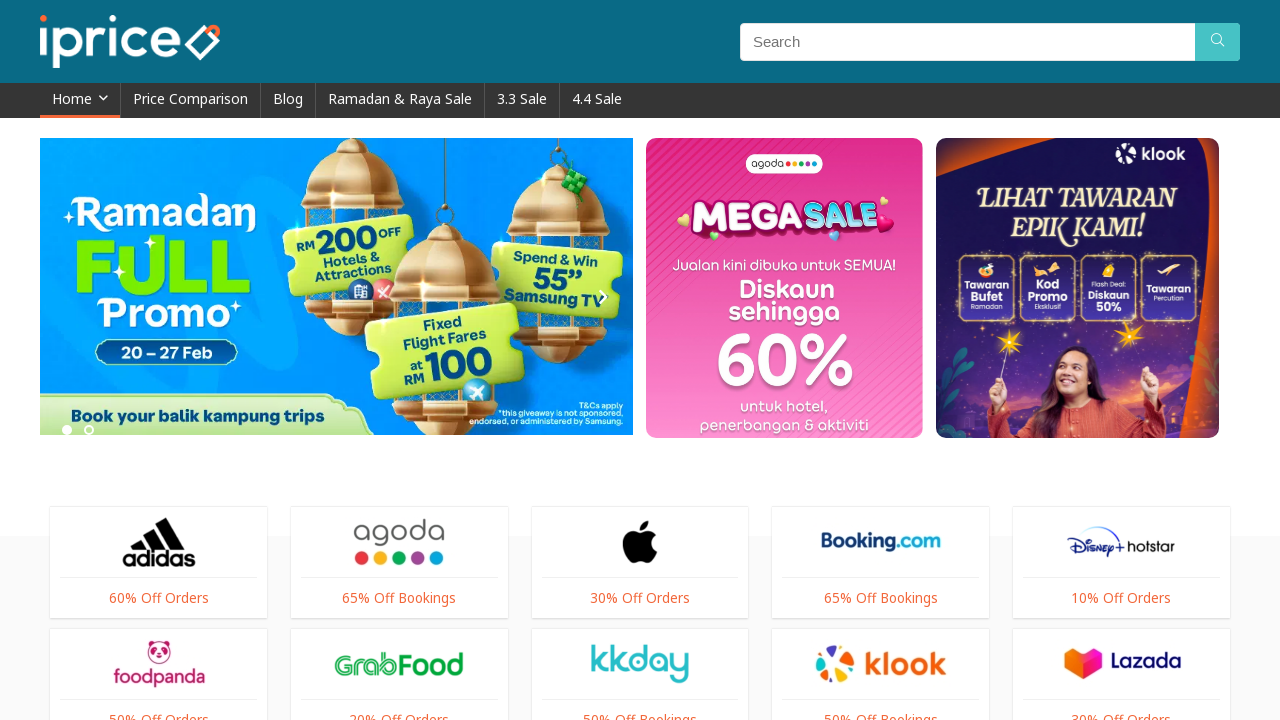

Search field is present on the page
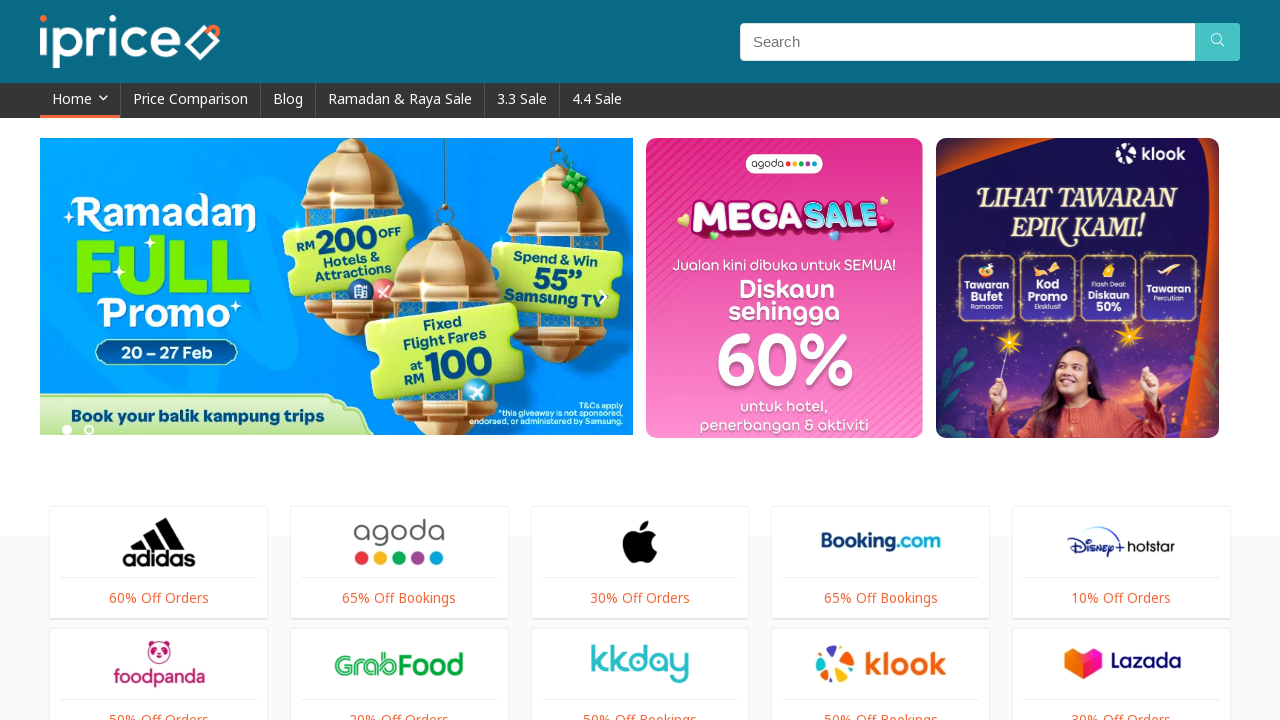

Entered 'iPhone 14' in the search field on input[type='search'], input[name='search'], input[placeholder*='search' i]
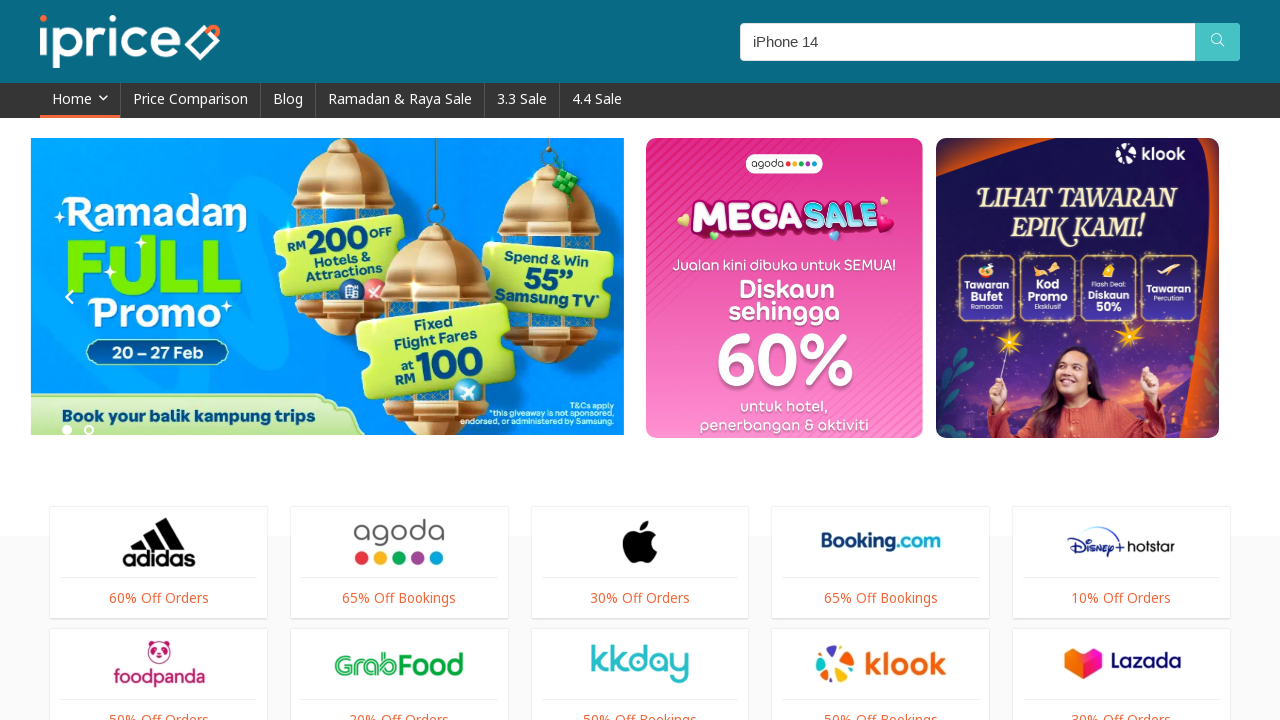

Clicked the search button to initiate search at (1218, 42) on button[type='submit'], button[aria-label*='search' i], .search-button
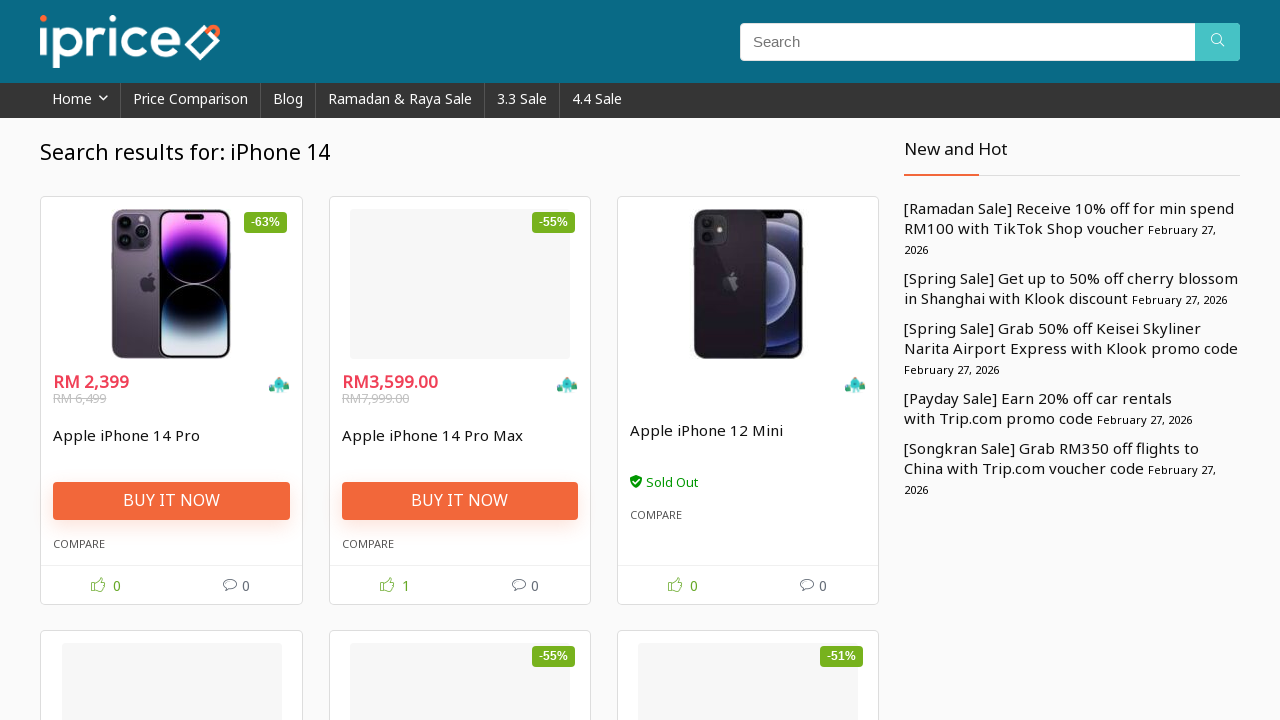

Search results loaded successfully
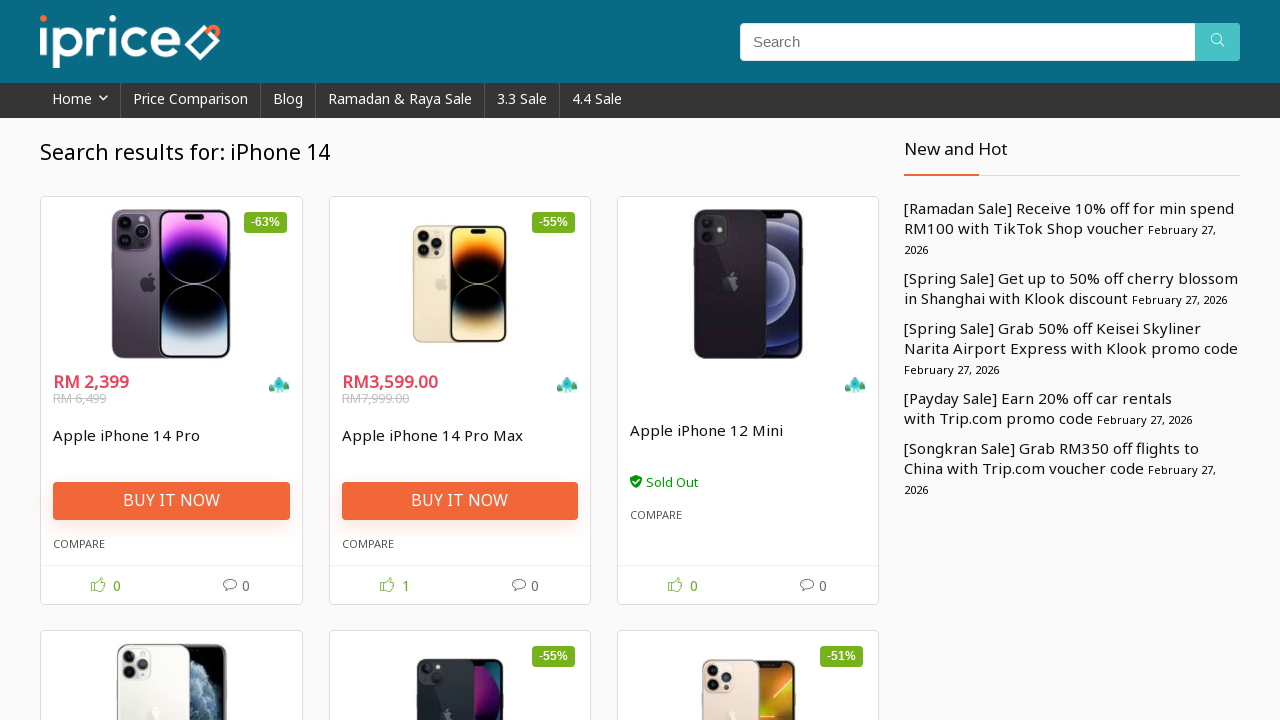

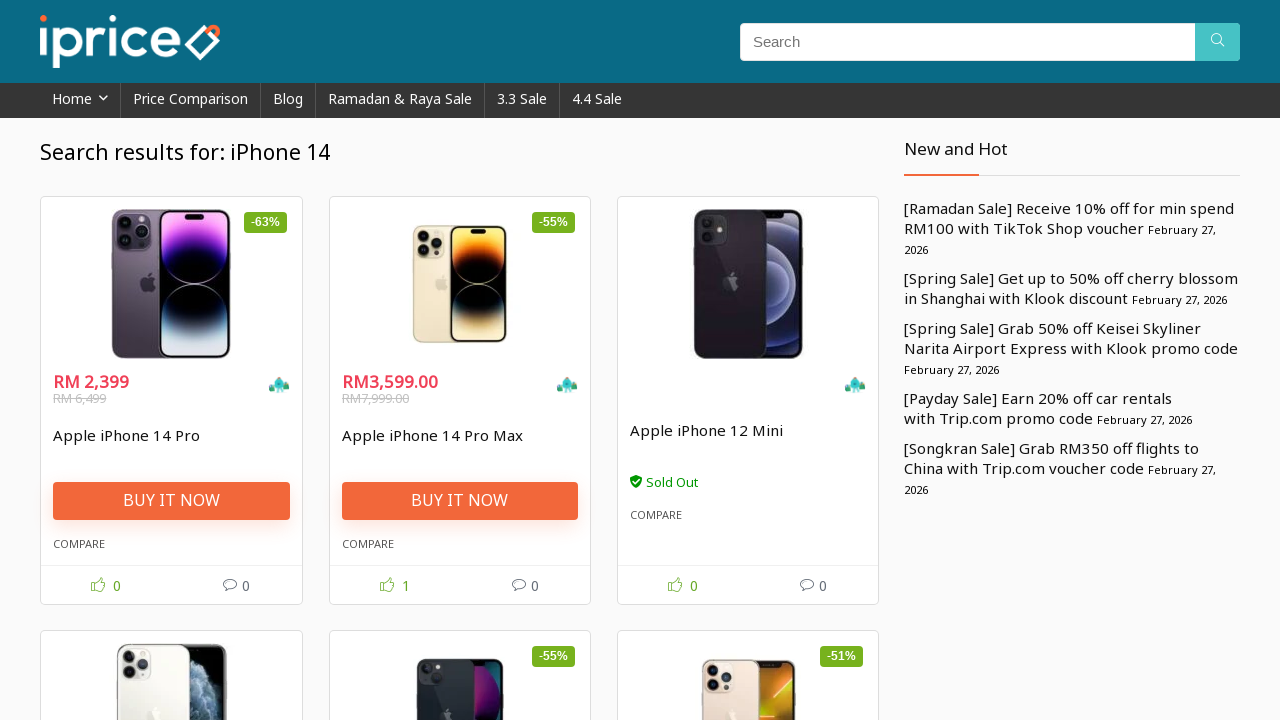